Navigates to the Semantic UI dropdown documentation page and scrolls to a specific dropdown element

Starting URL: https://semantic-ui.com/modules/dropdown.html

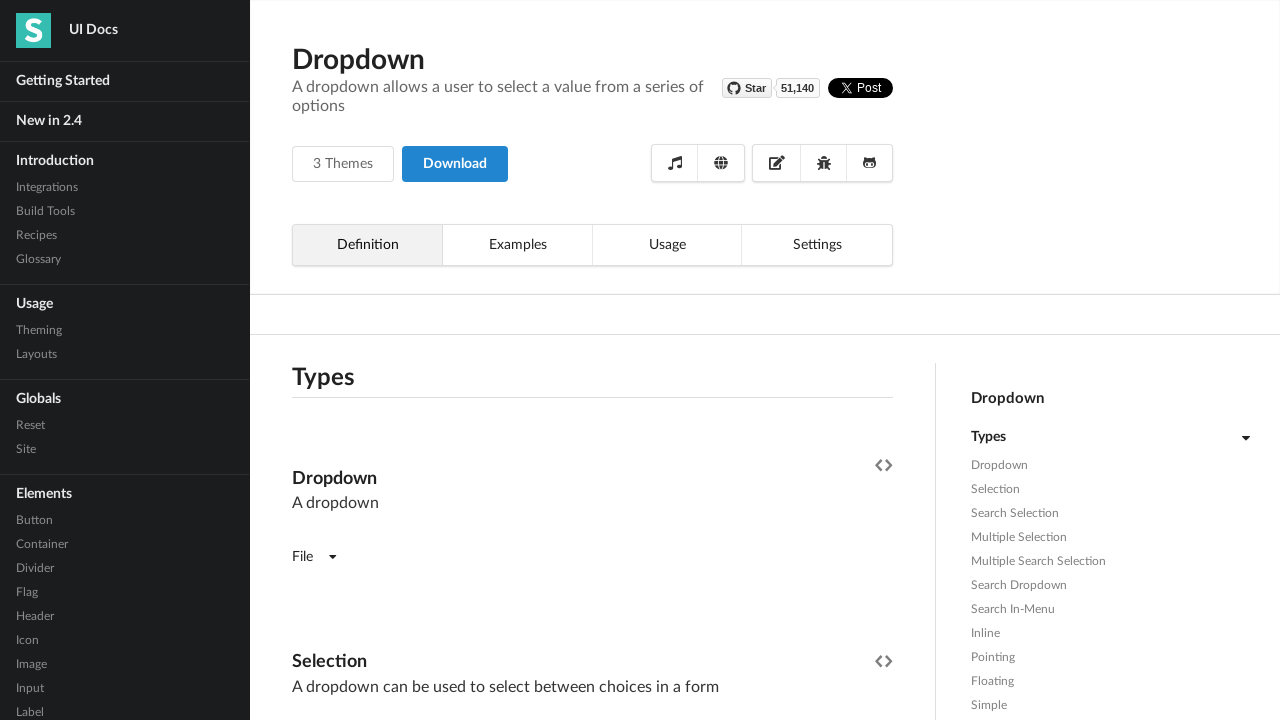

Located the first dropdown button element on the page
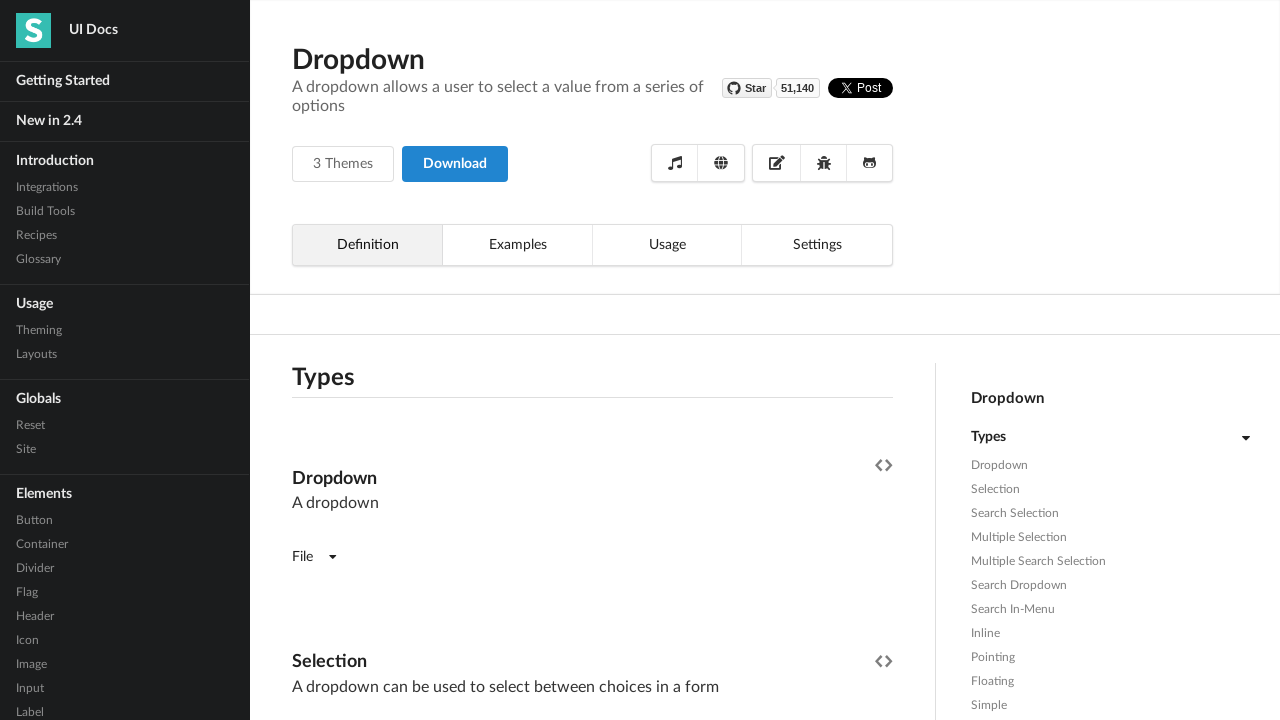

Scrolled to the dropdown element if needed
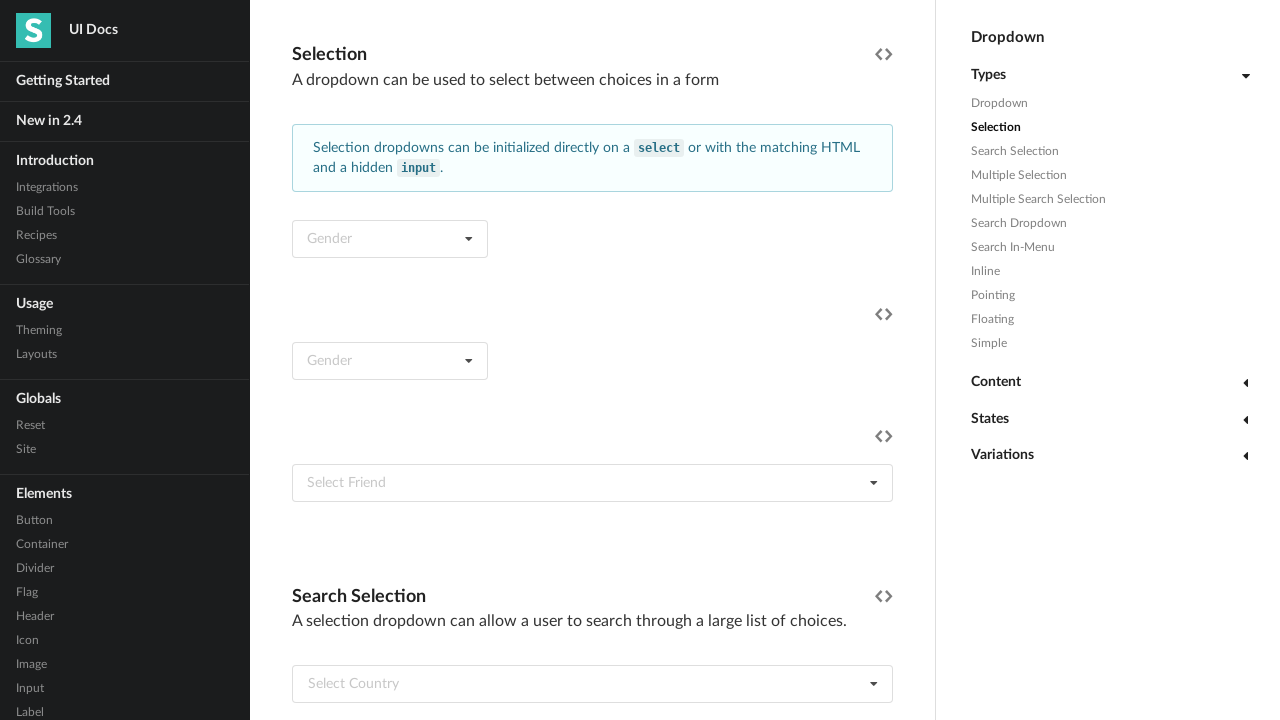

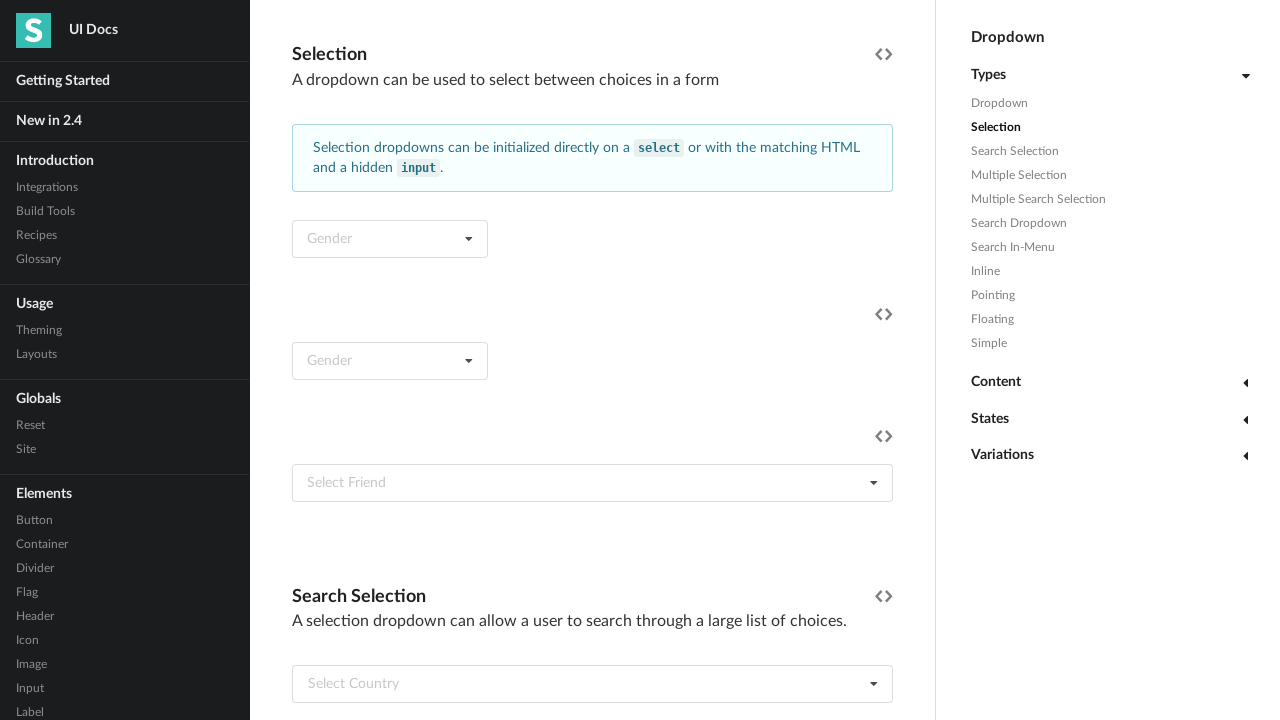